Tests navigation on Ajio e-commerce website by clicking on the KIDS category link from the main page

Starting URL: https://www.ajio.com/

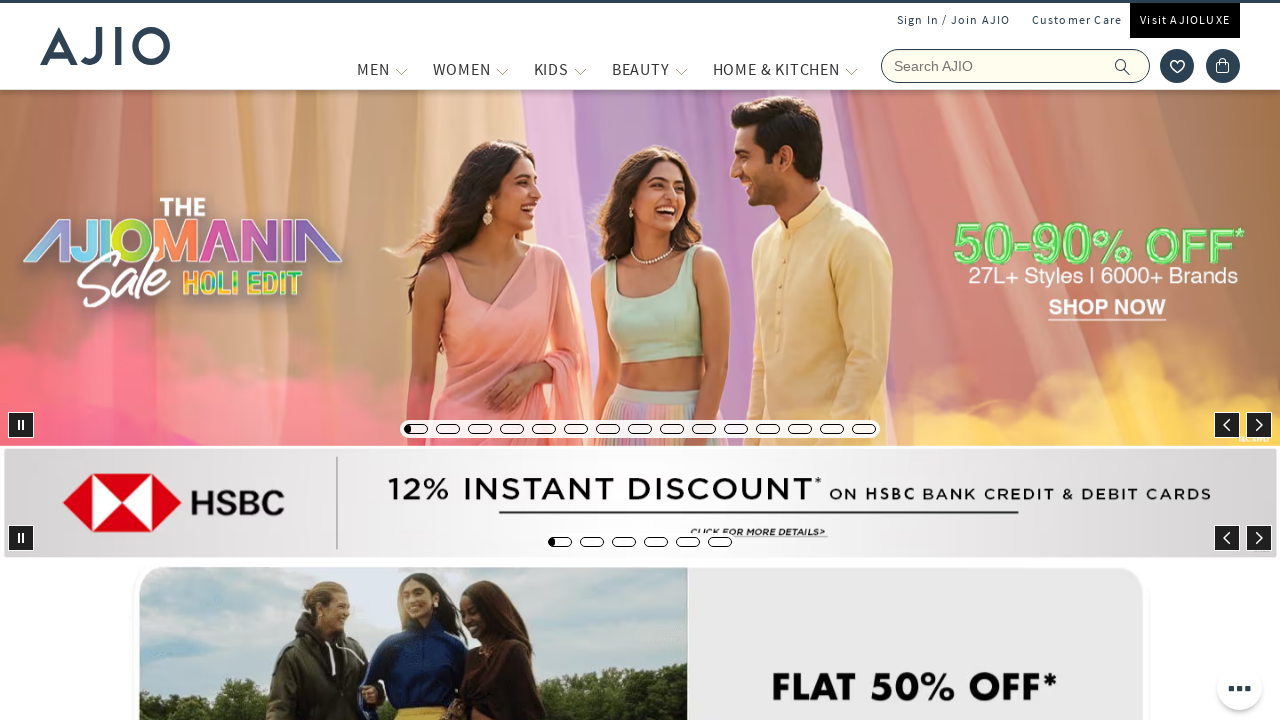

Waited for Ajio homepage to fully load (networkidle)
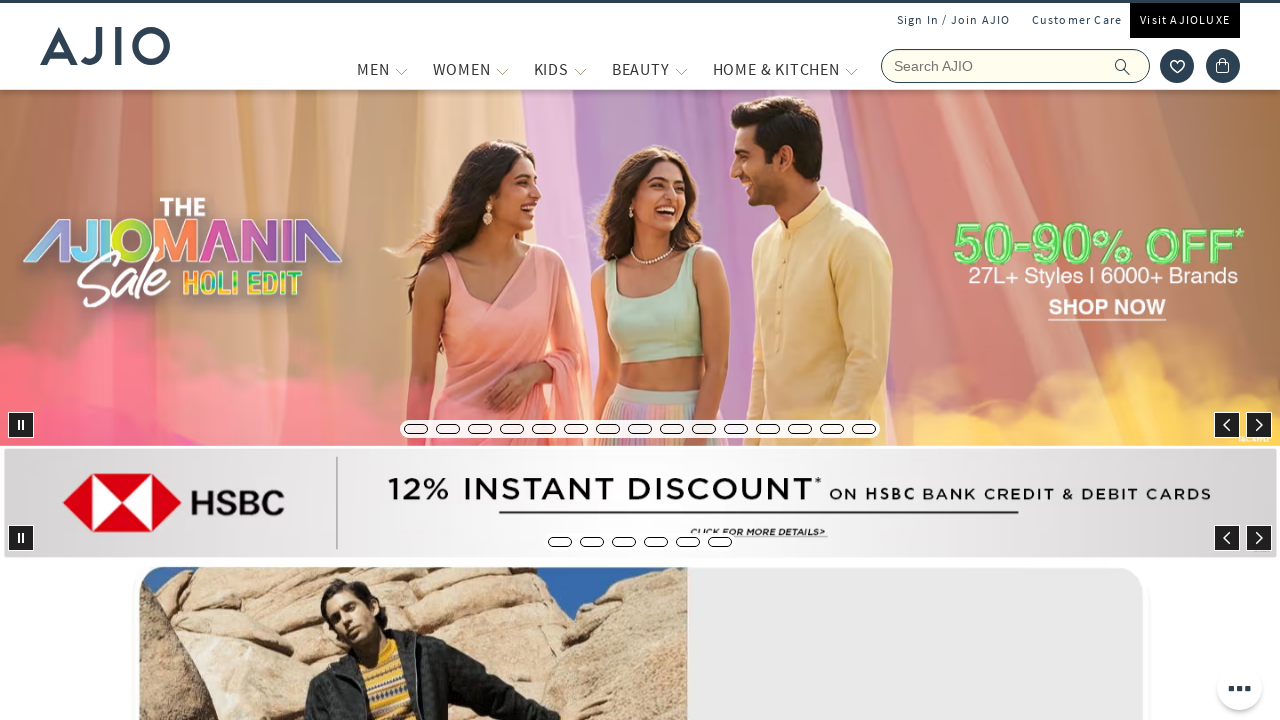

Clicked on KIDS category link at (551, 69) on a[title='KIDS']
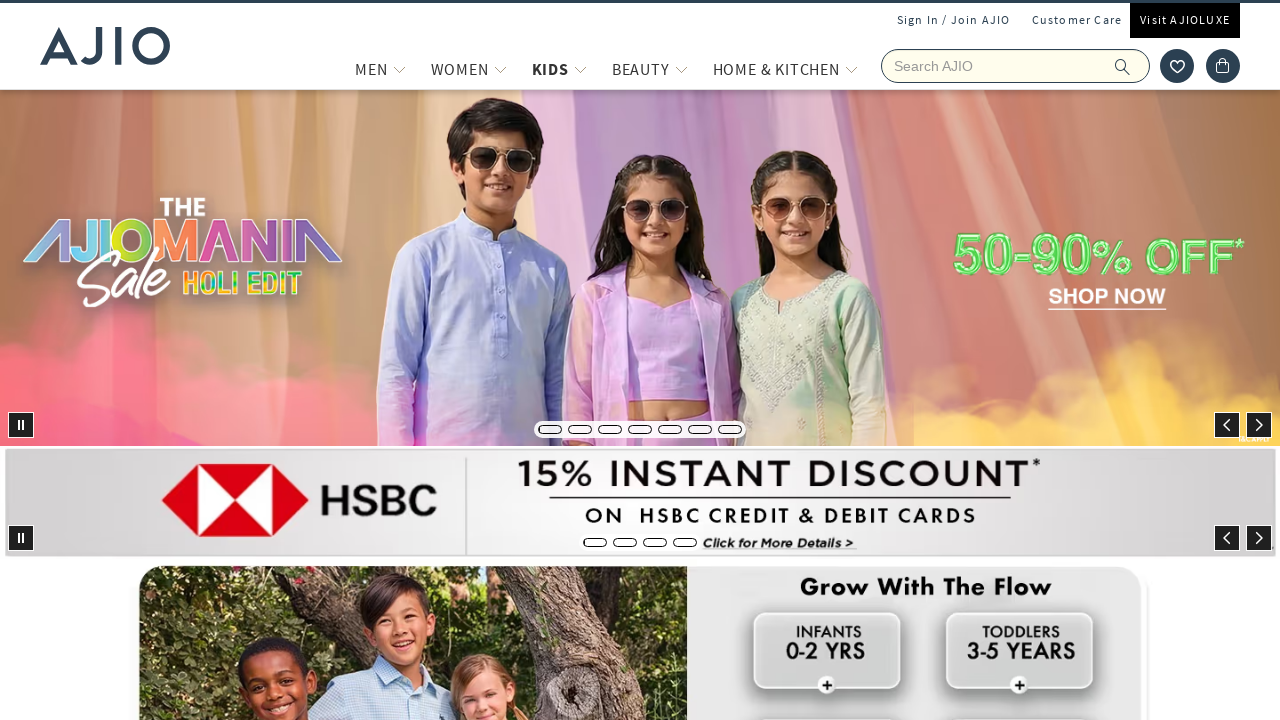

KIDS category page fully loaded (networkidle)
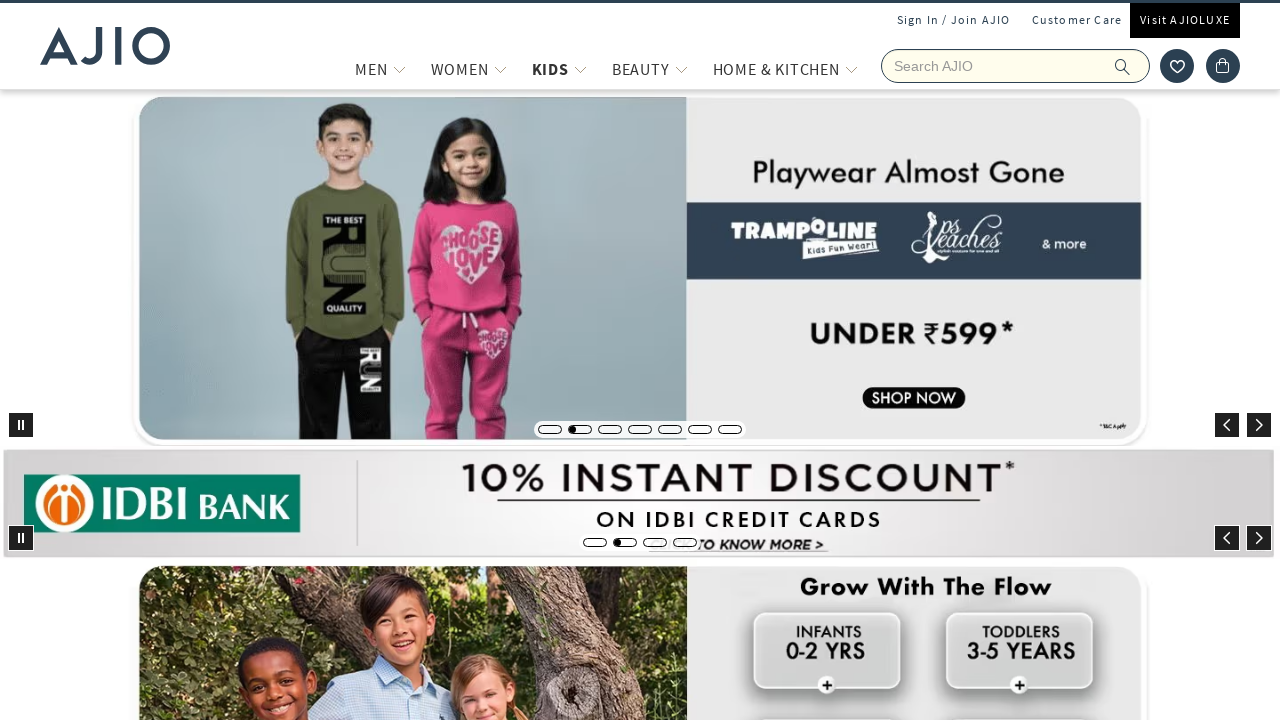

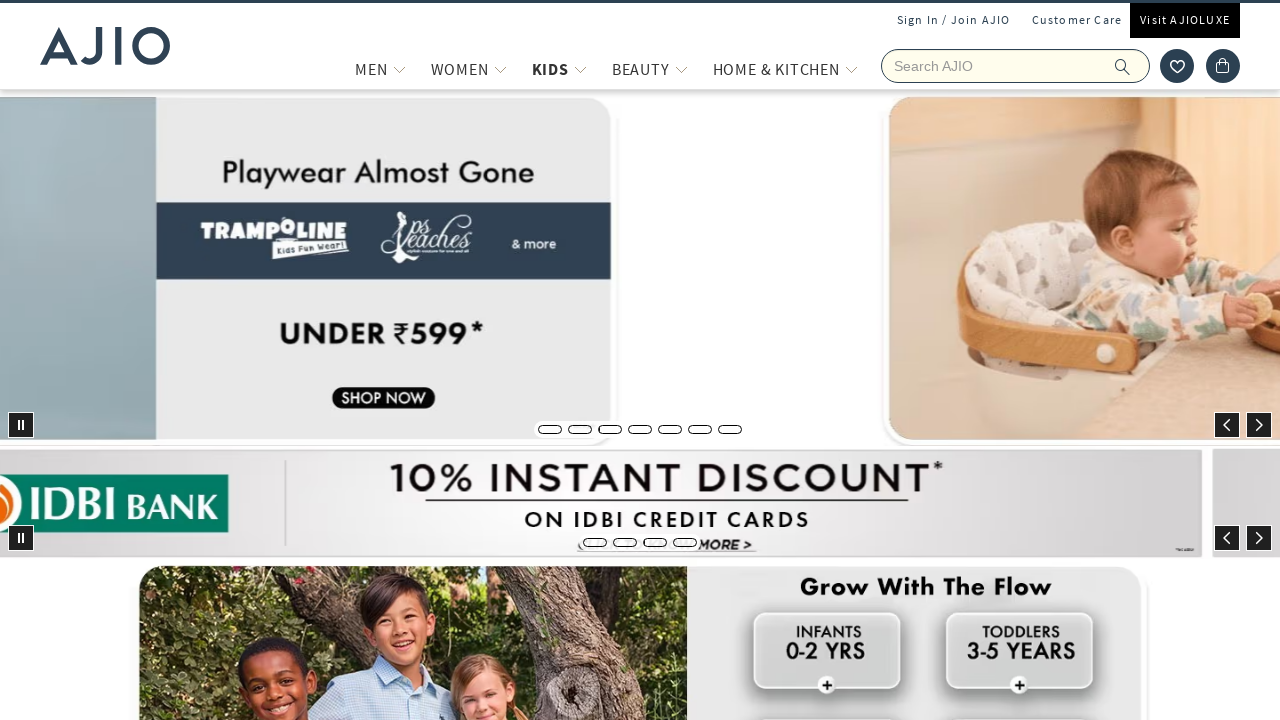